Tests window handling functionality by opening multiple browser windows and then closing all except the original window

Starting URL: https://the-internet.herokuapp.com

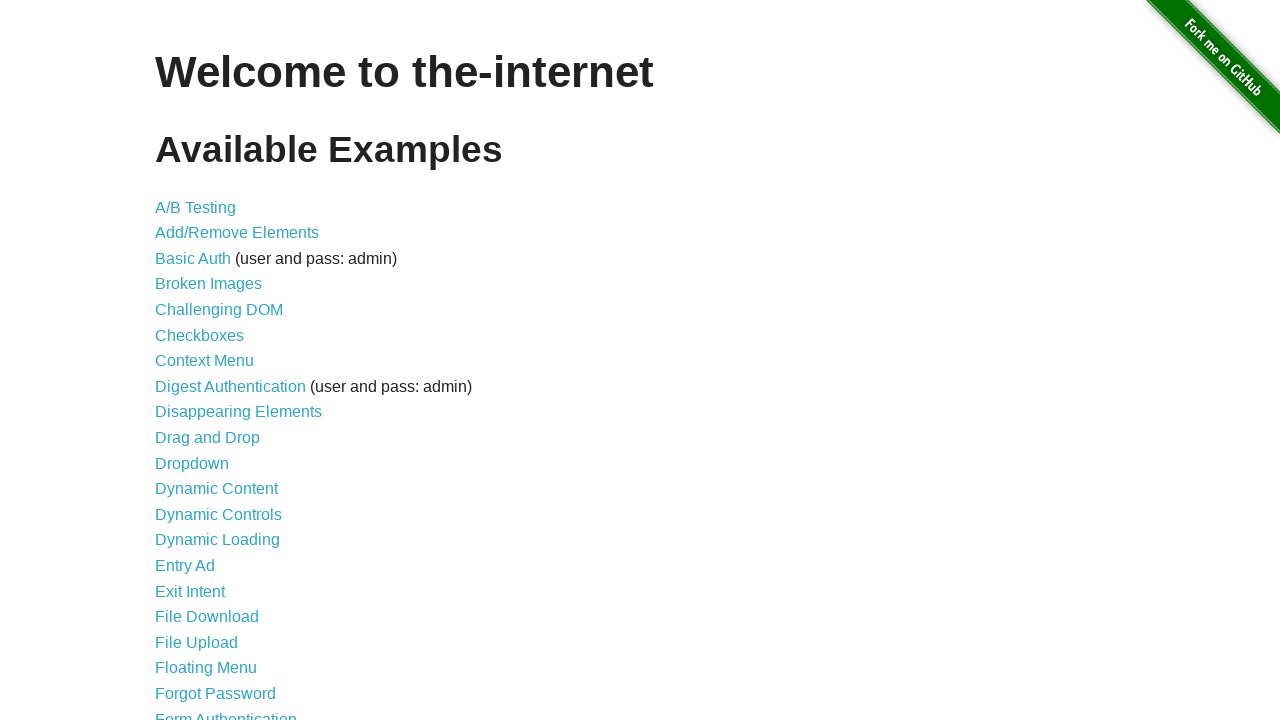

Clicked on Multiple Windows link at (218, 369) on xpath=//a[text()='Multiple Windows']
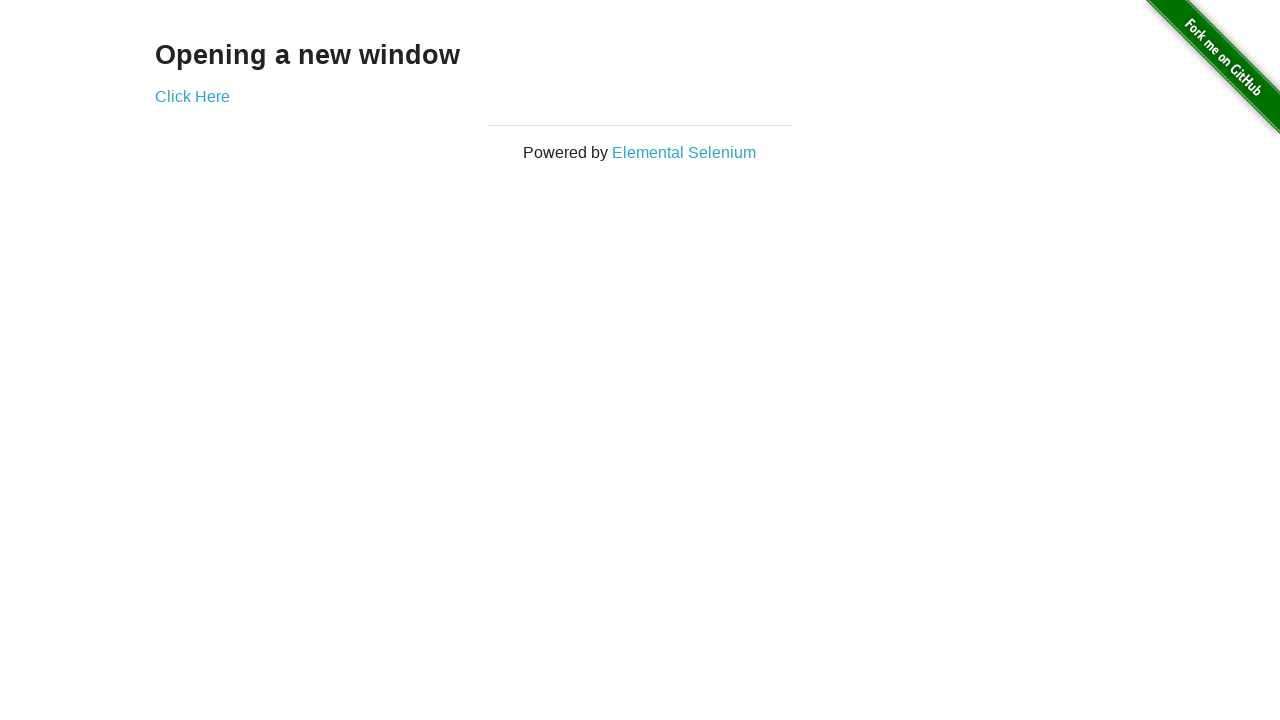

Clicked Click Here link (1st time) - opened new window at (192, 96) on //a[text()='Click Here']
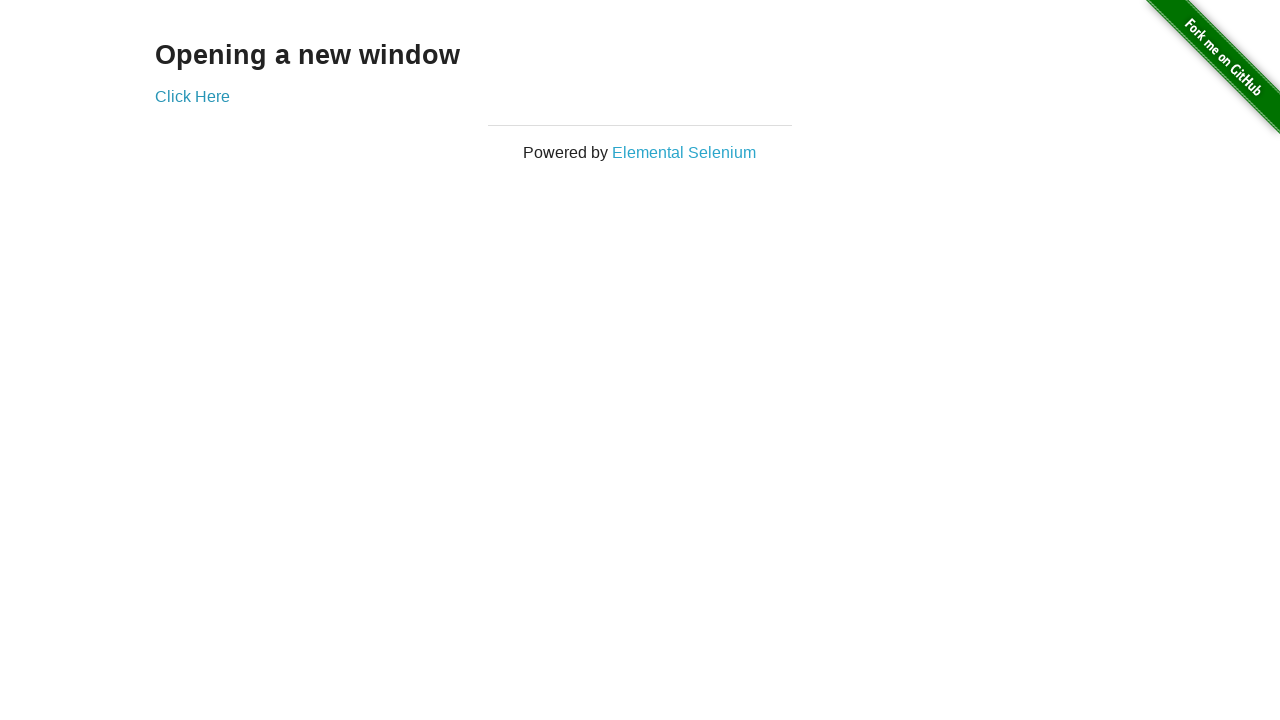

Clicked Click Here link (2nd time) - opened new window at (192, 96) on //a[text()='Click Here']
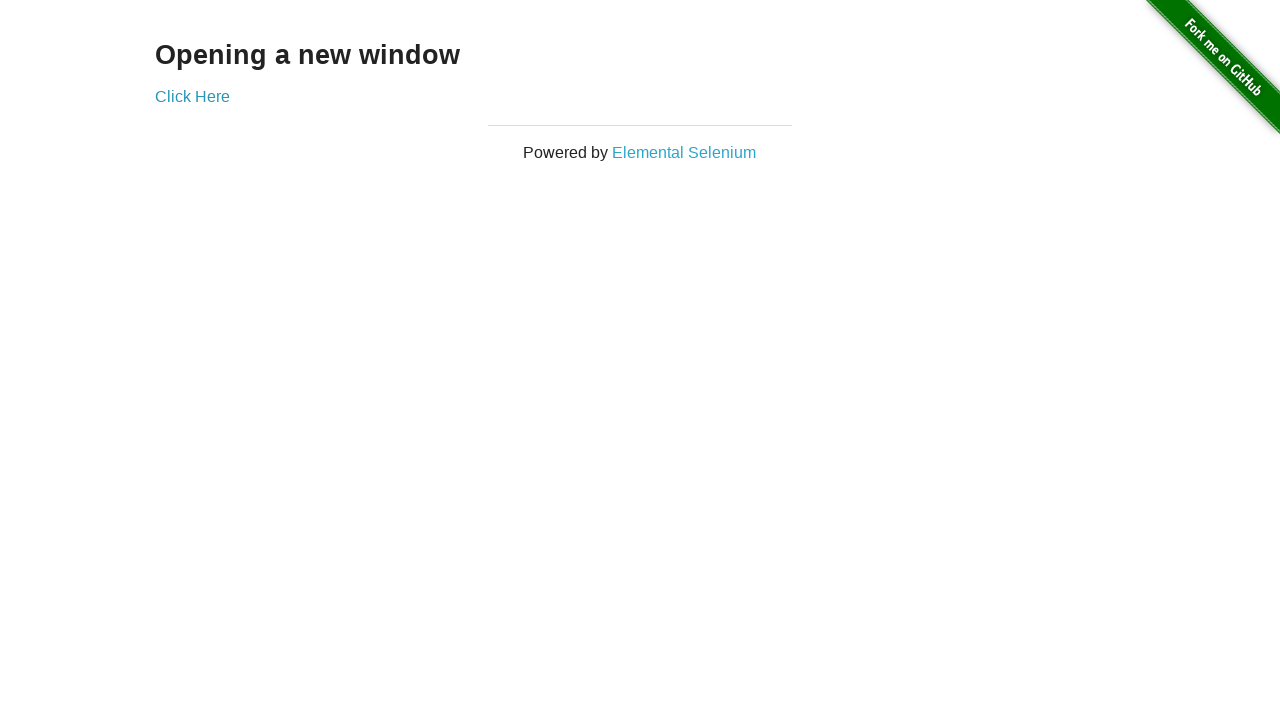

Clicked Click Here link (3rd time) - opened new window at (192, 96) on //a[text()='Click Here']
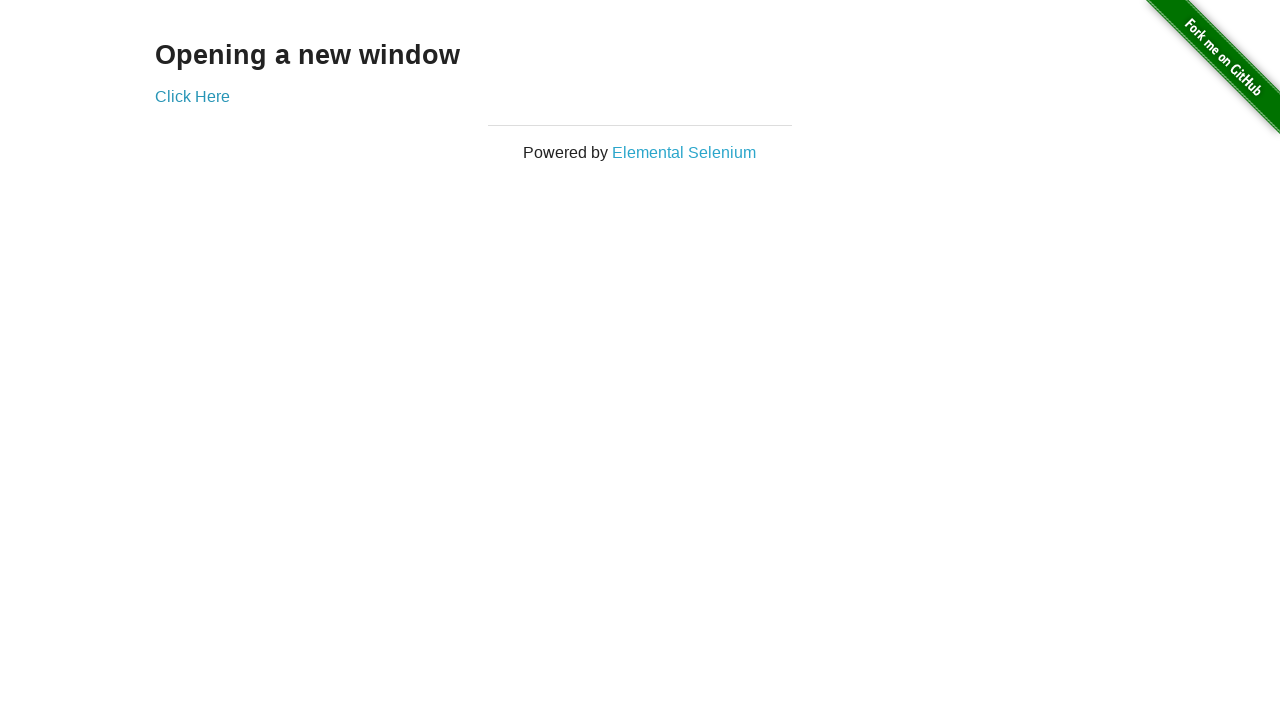

Stored reference to original page
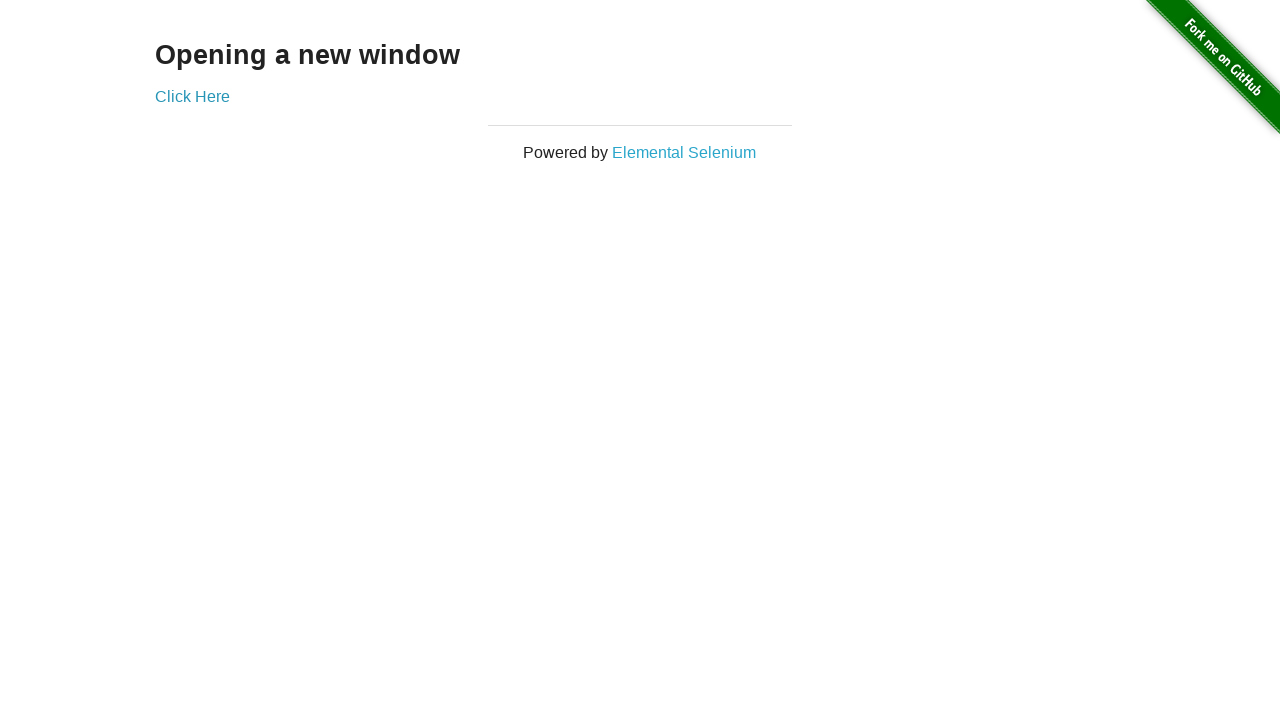

Retrieved all open pages/windows
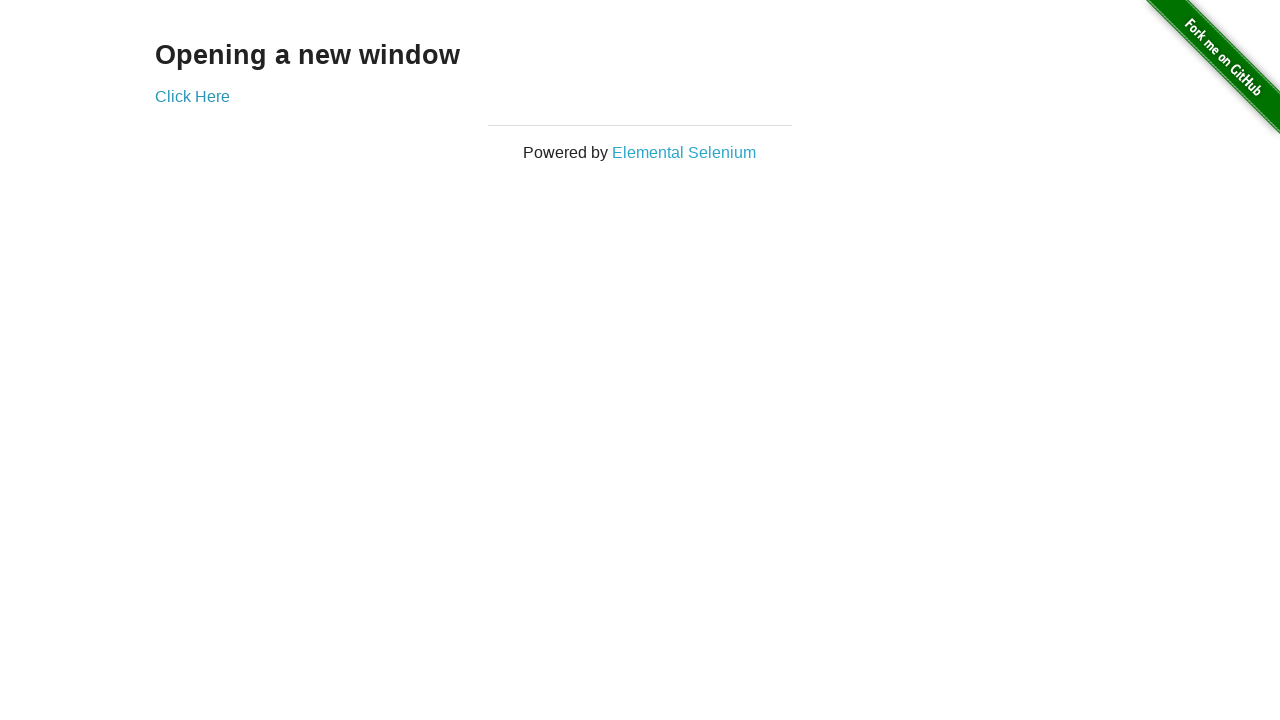

Closed non-original window
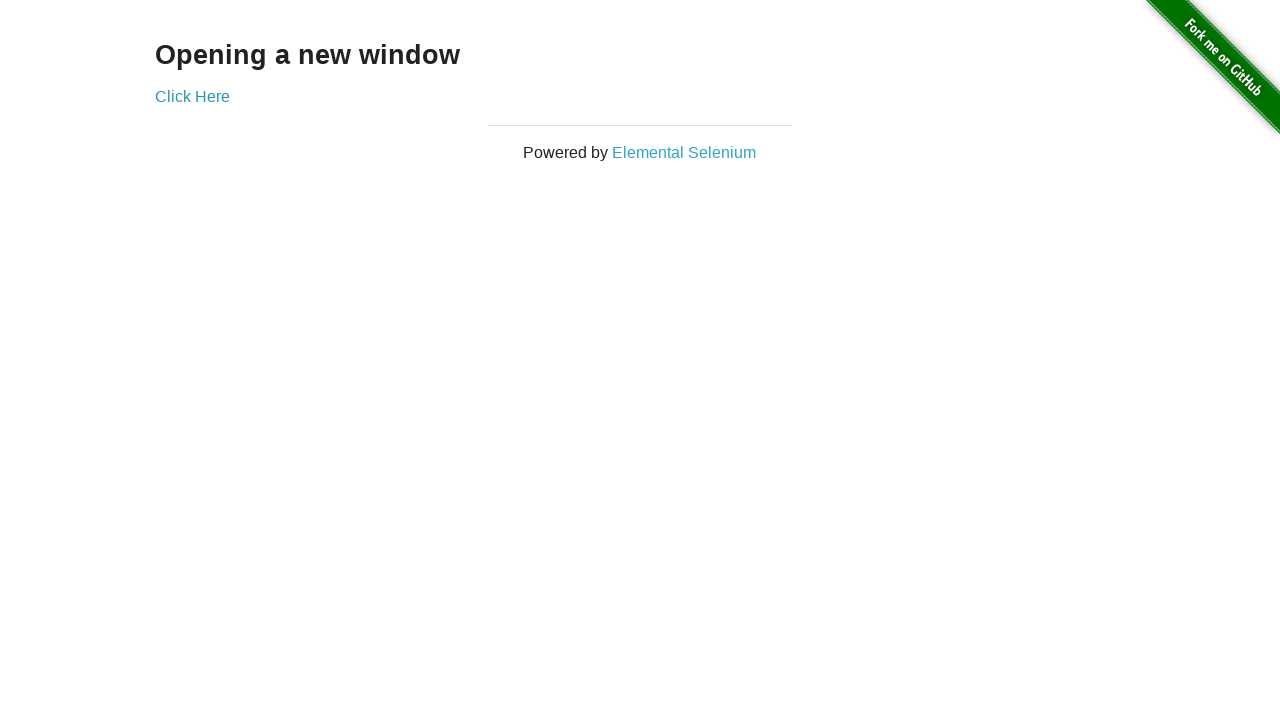

Closed non-original window
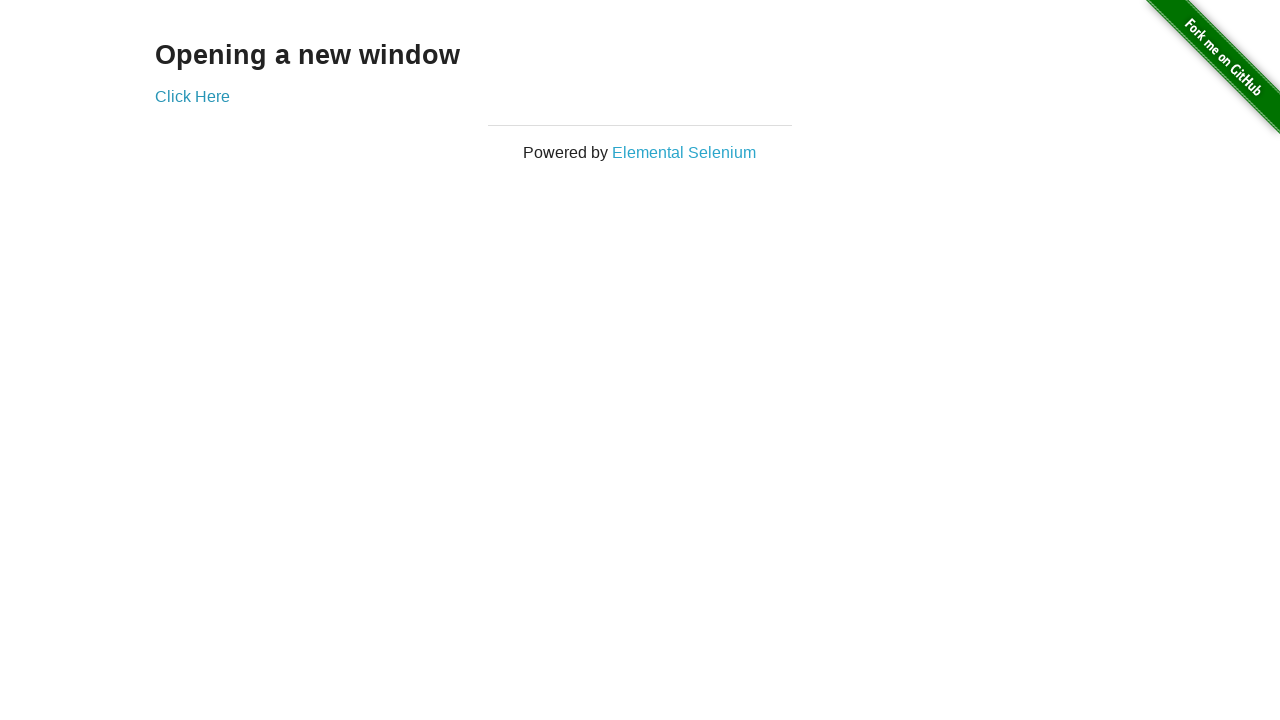

Closed non-original window
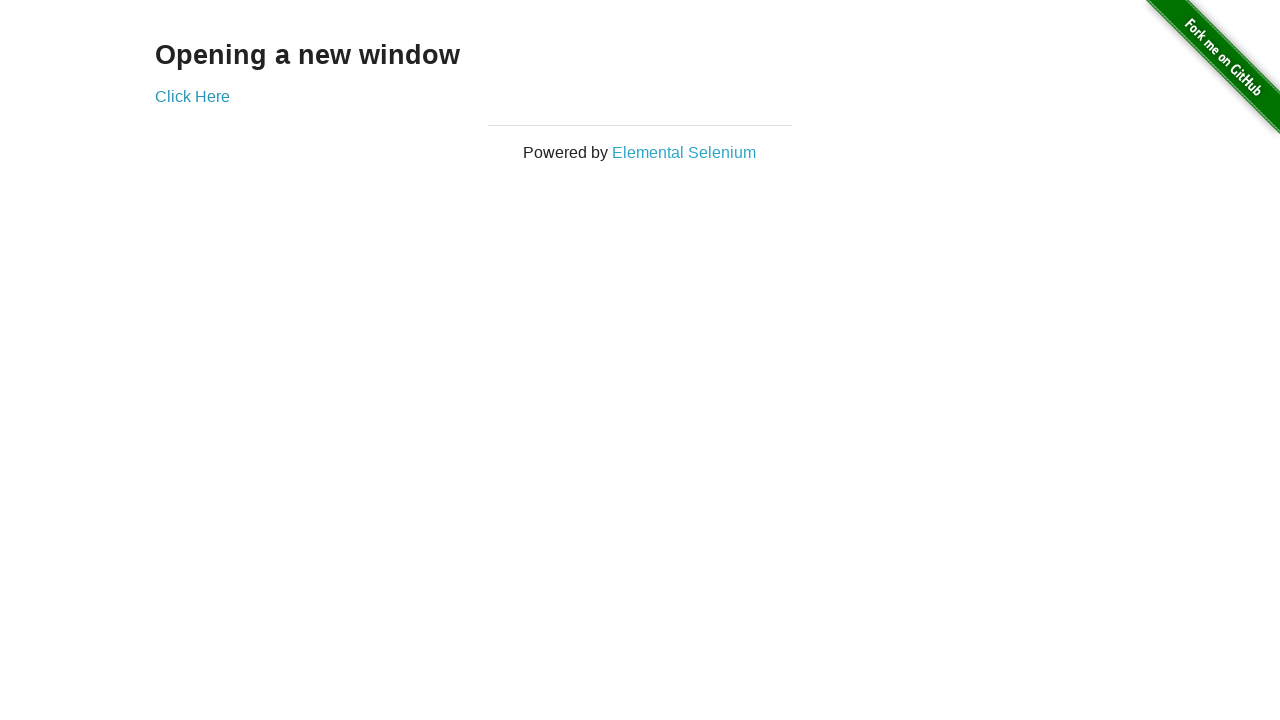

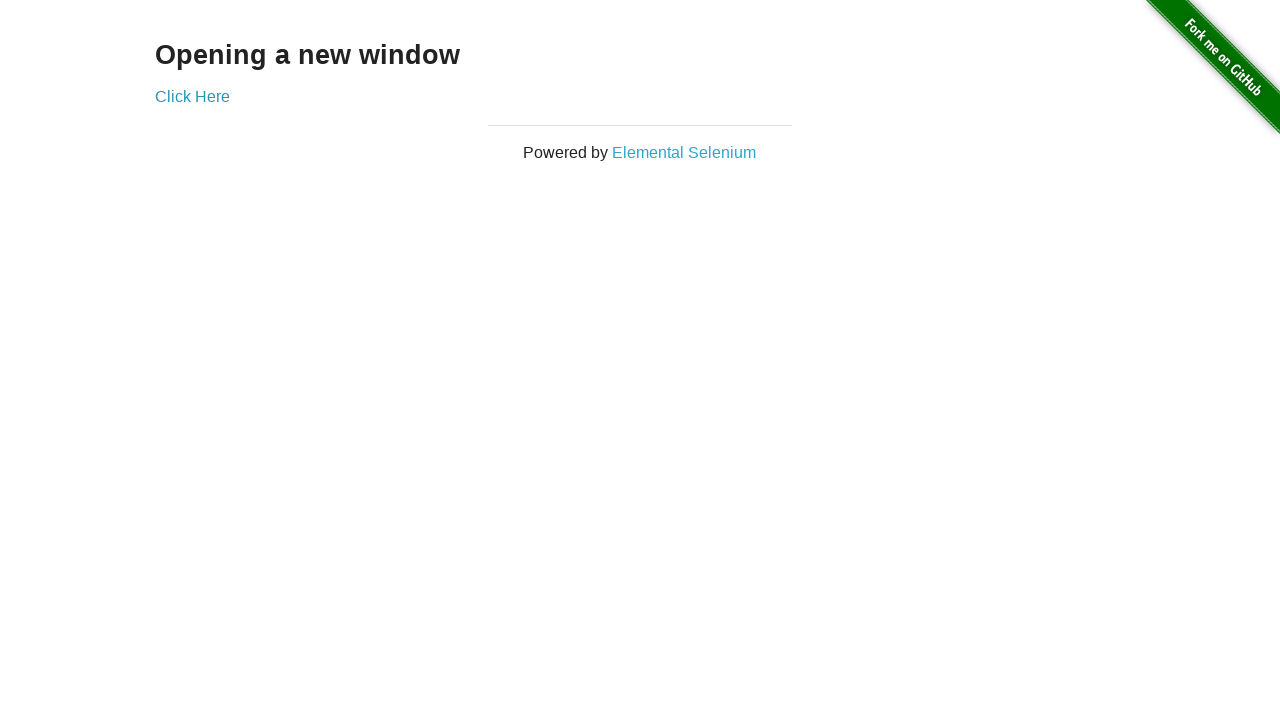